Tests adding multiple elements by clicking the "Add Element" button three times, then verifies the added elements can be located using different selectors

Starting URL: http://the-internet.herokuapp.com/add_remove_elements/

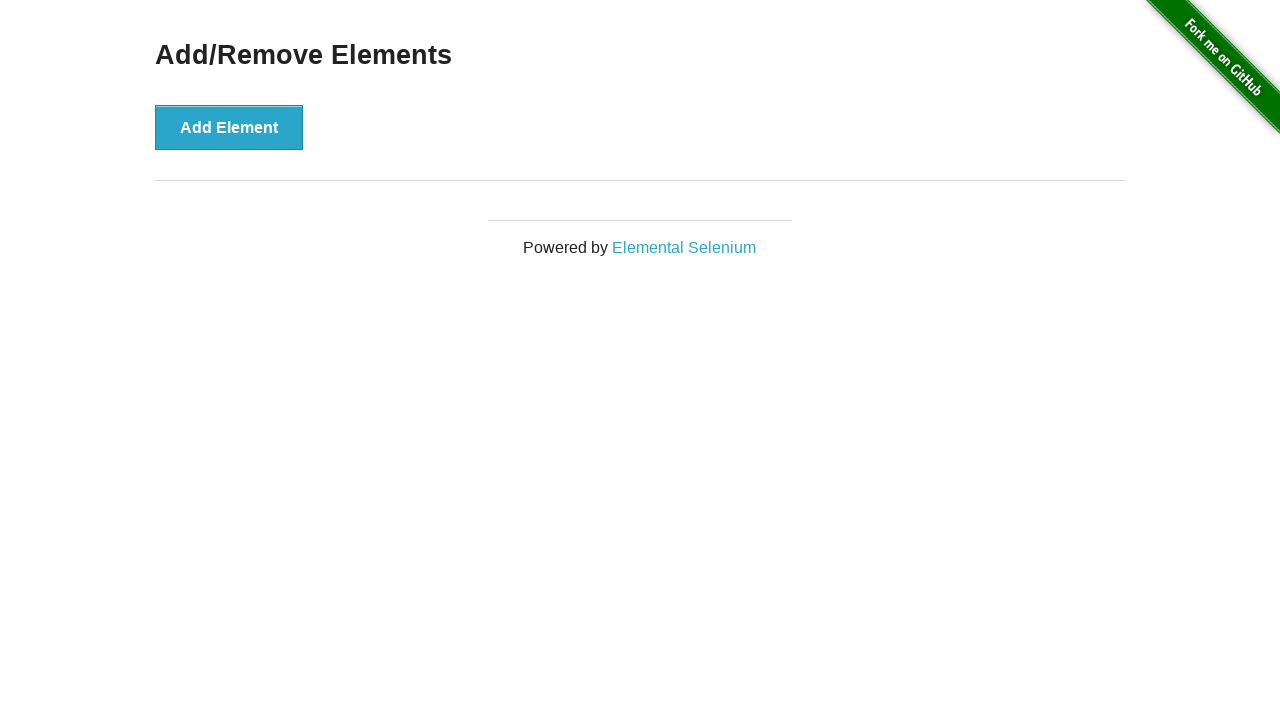

Clicked 'Add Element' button (click 1 of 3) at (229, 127) on xpath=//button[@onclick='addElement()']
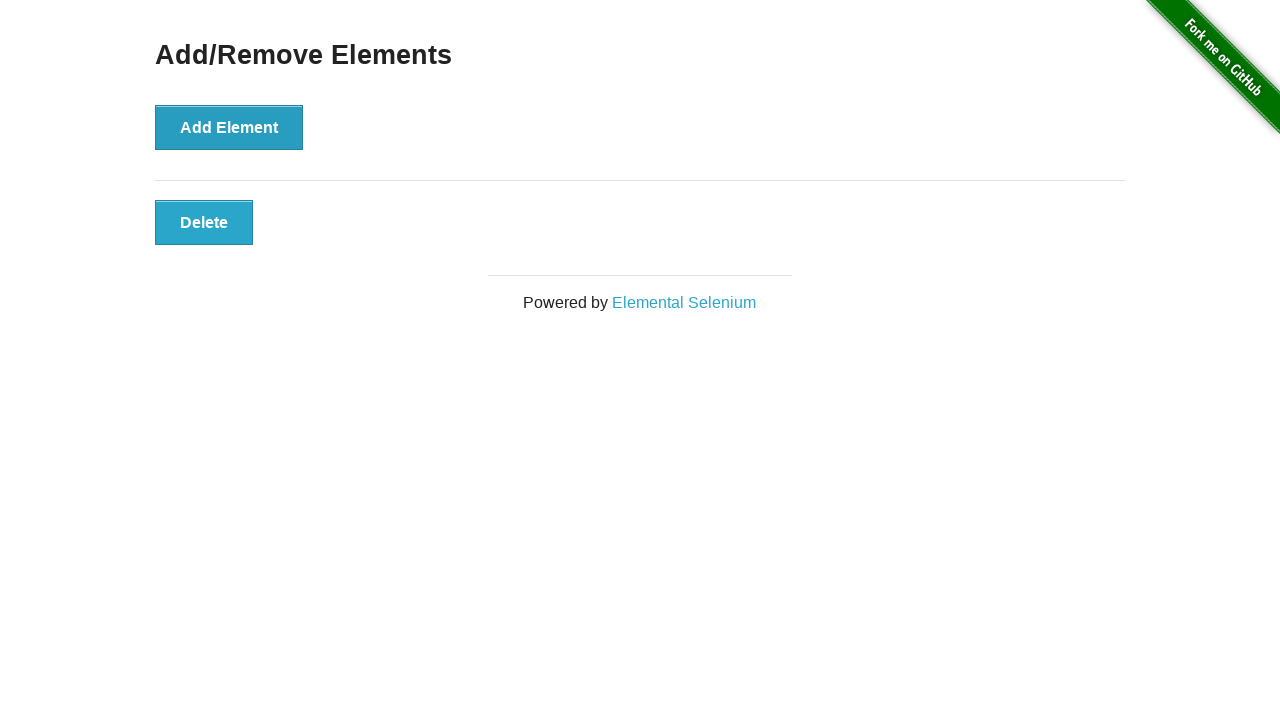

Clicked 'Add Element' button (click 2 of 3) at (229, 127) on xpath=//button[@onclick='addElement()']
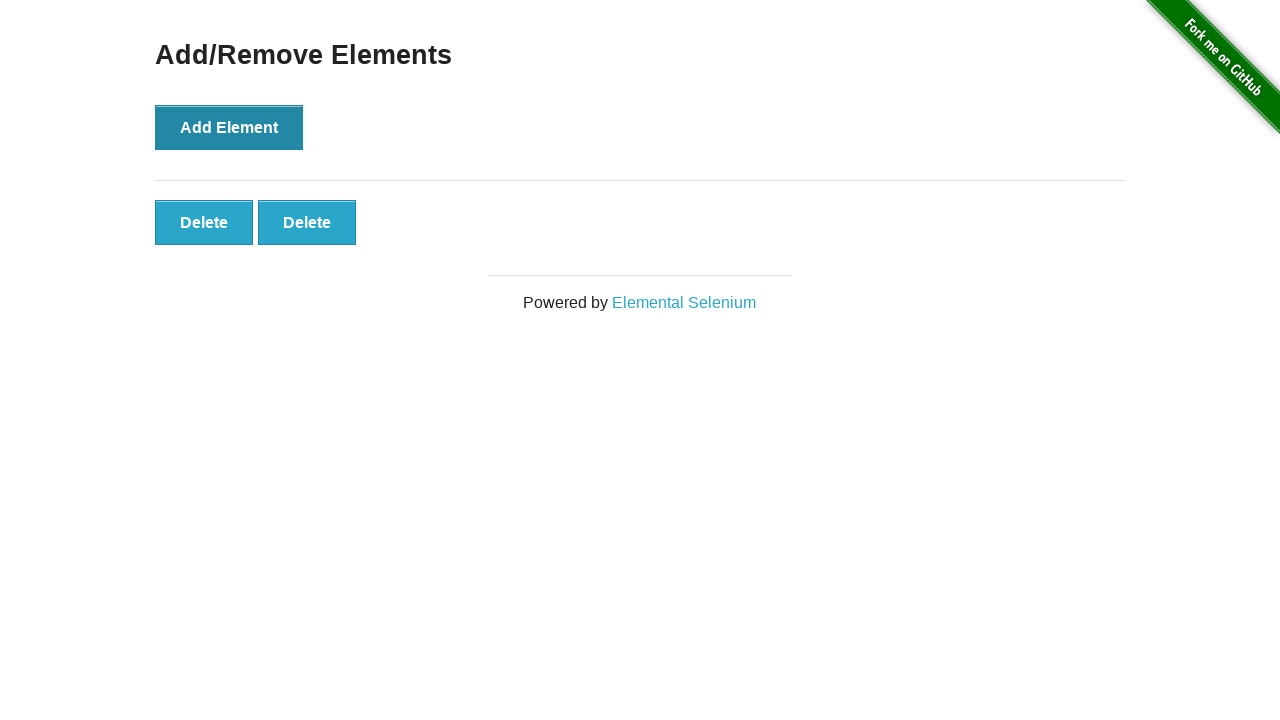

Clicked 'Add Element' button (click 3 of 3) at (229, 127) on xpath=//button[@onclick='addElement()']
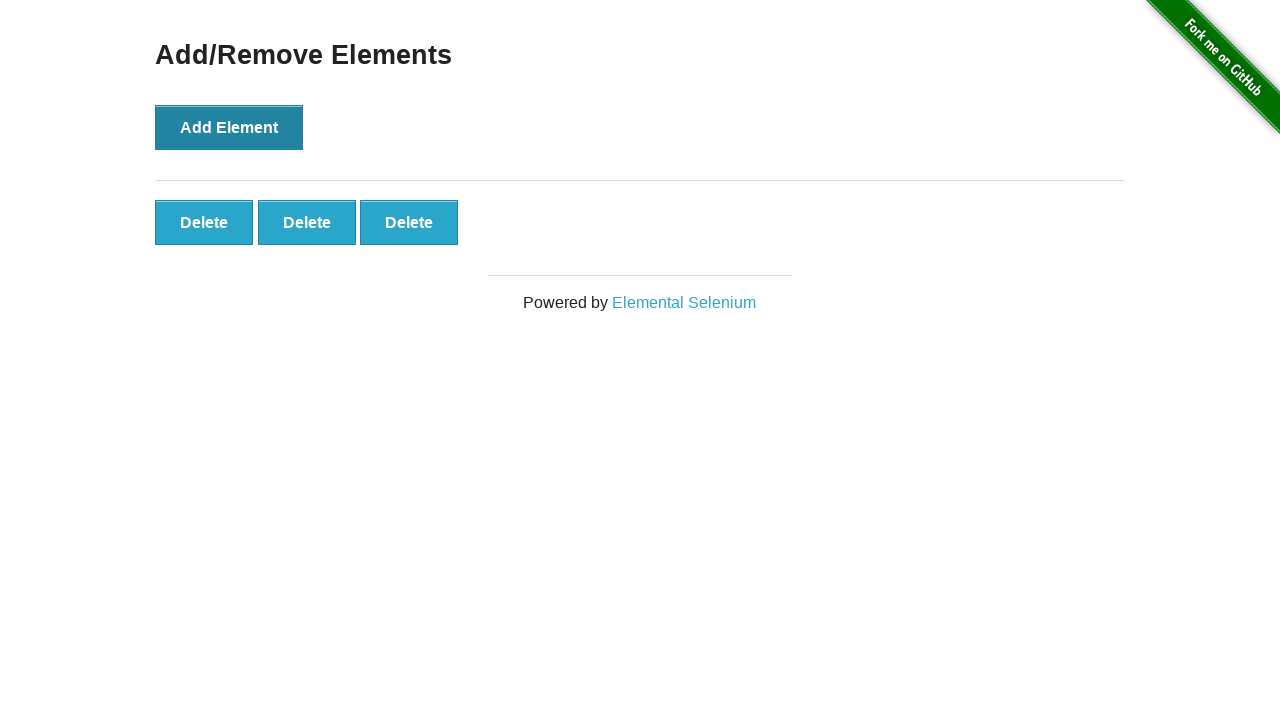

Verified third added button element is present
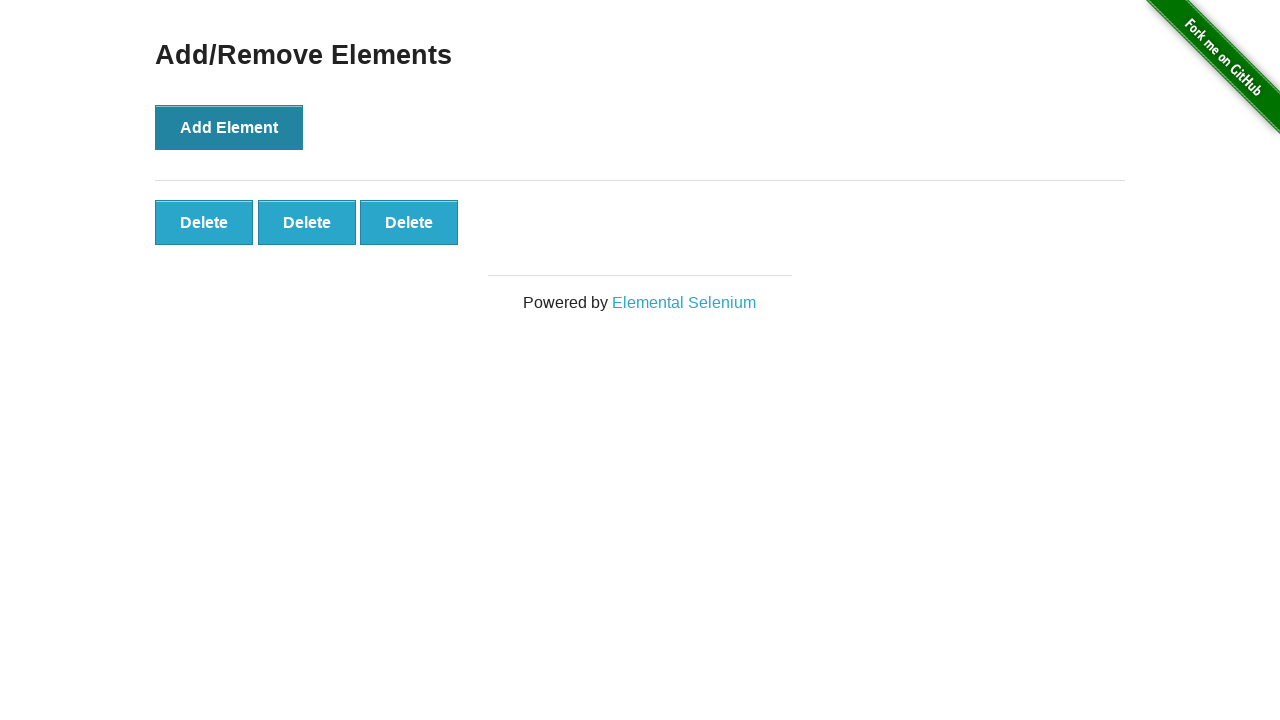

Verified elements with class starting with 'added' exist
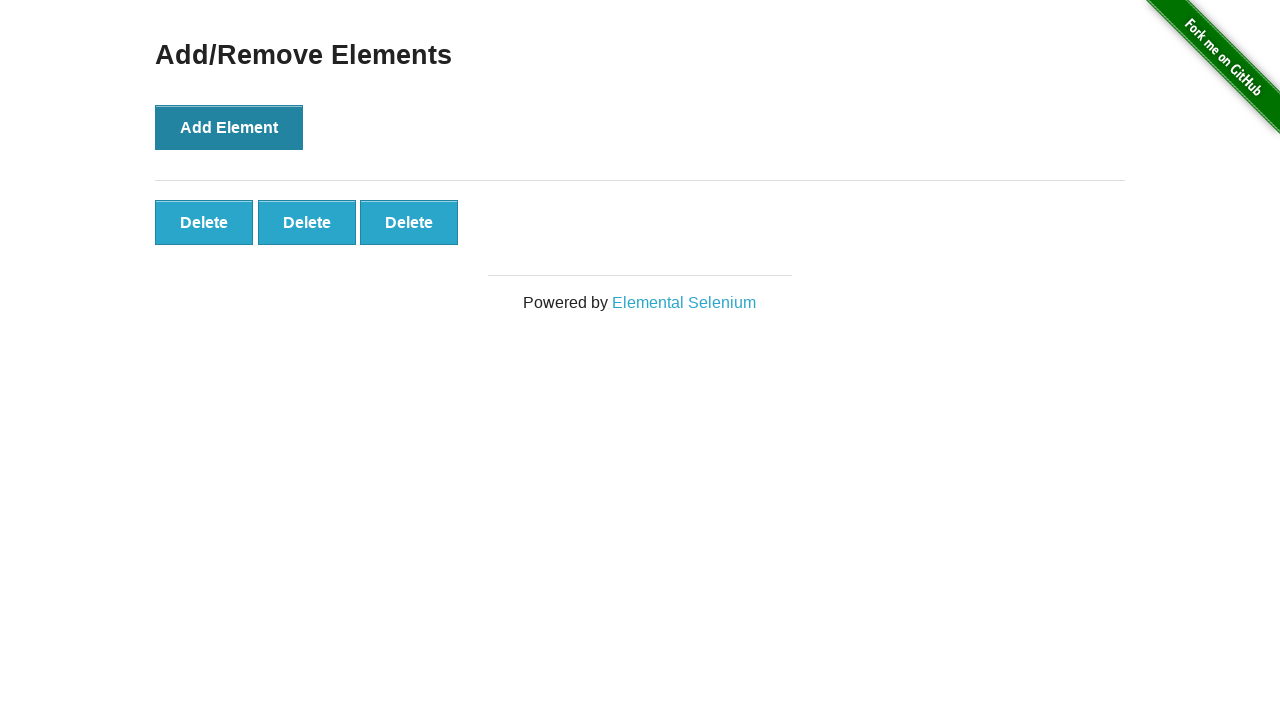

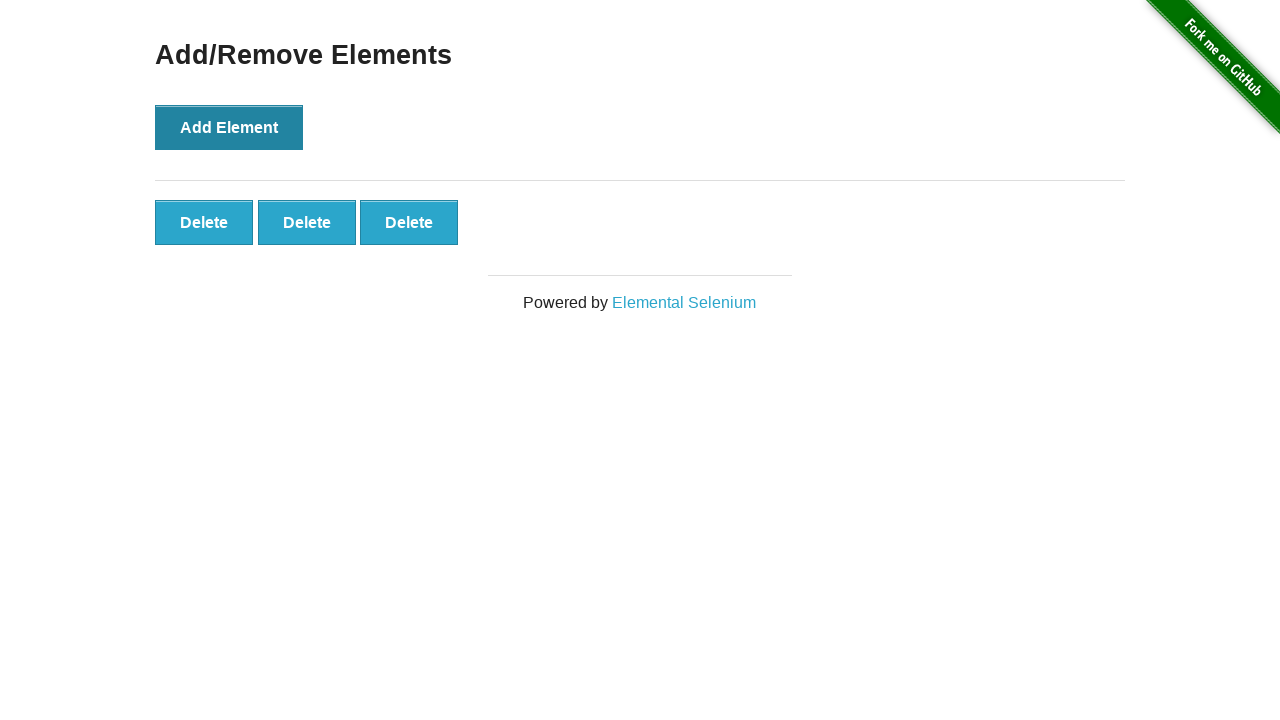